Tests radio button and checkbox interactions within an iframe on the jQuery UI demo page by clicking various radio buttons and checkboxes

Starting URL: https://jqueryui.com/checkboxradio/

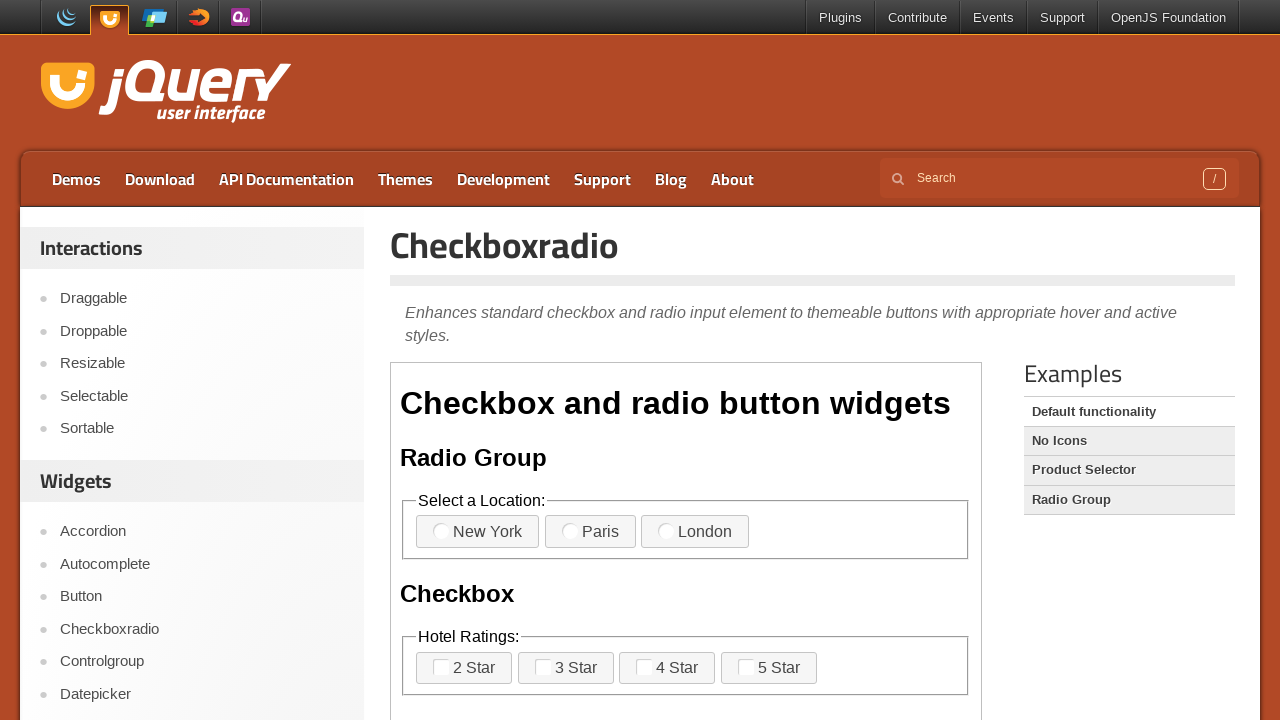

Located demo iframe for radio button and checkbox interactions
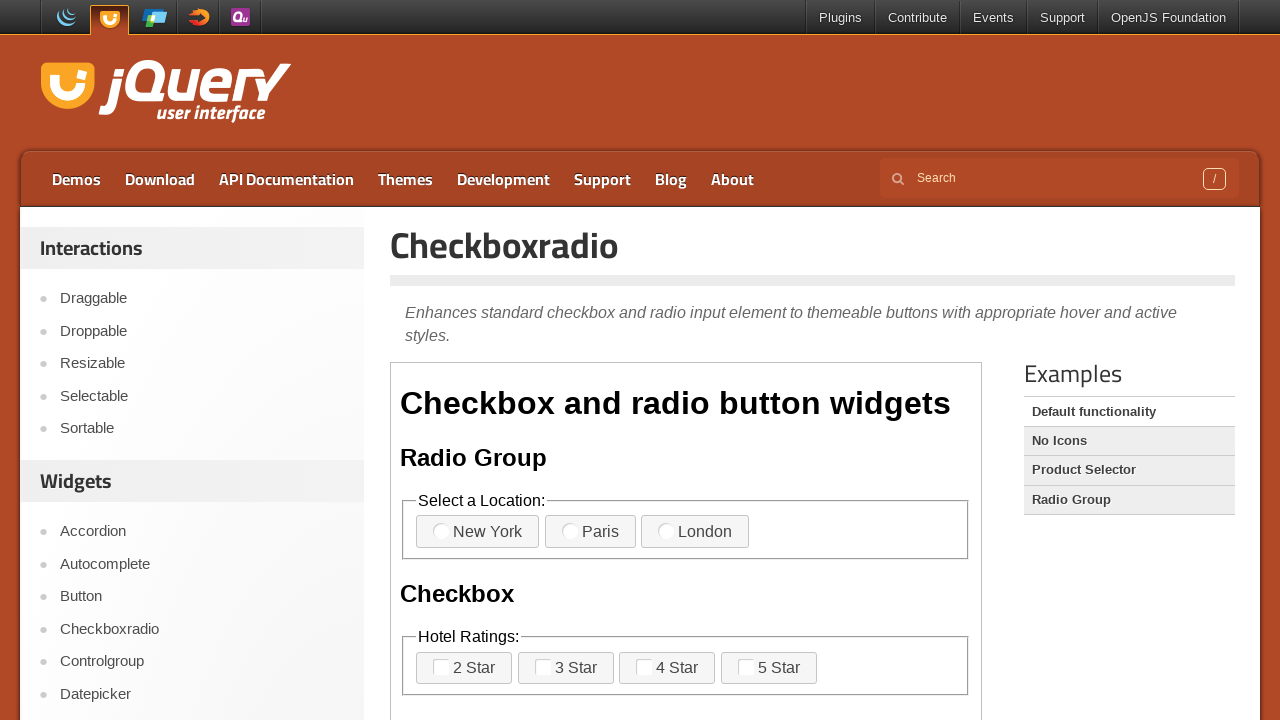

Clicked first radio button (radio-1) at (478, 532) on iframe.demo-frame >> internal:control=enter-frame >> label[for='radio-1']
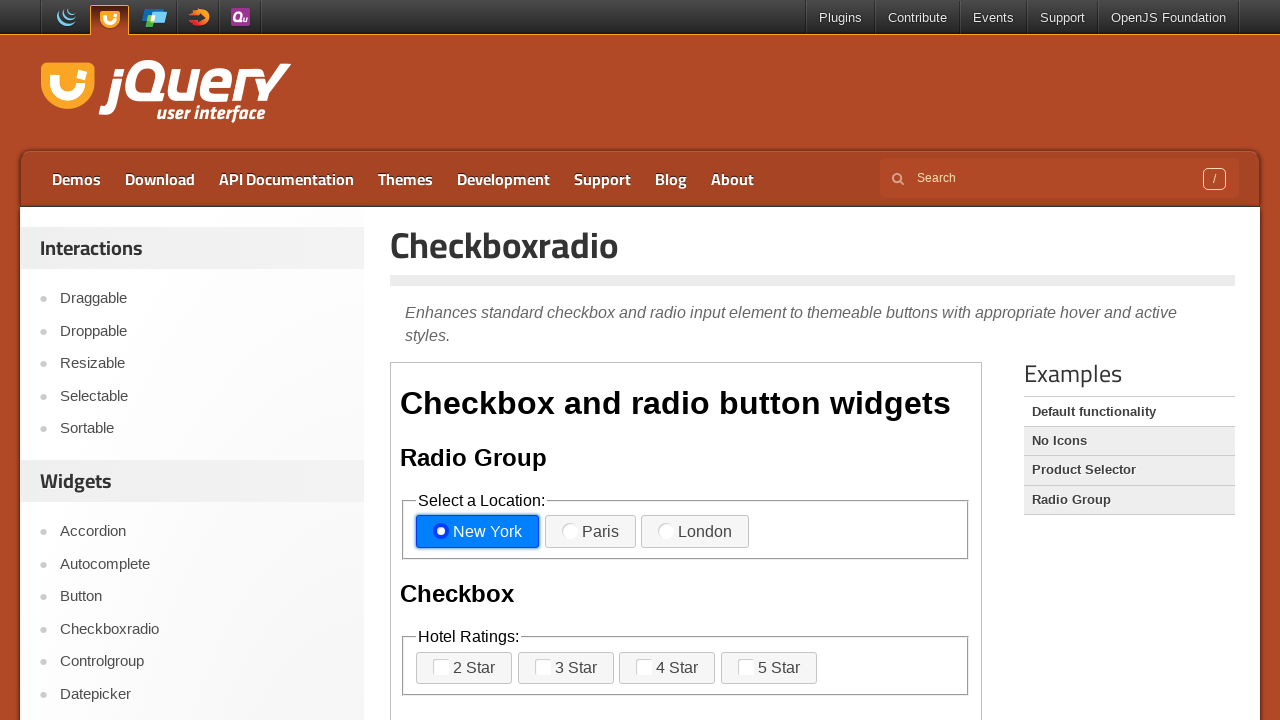

Clicked second radio button (radio-2) at (590, 532) on iframe.demo-frame >> internal:control=enter-frame >> label[for='radio-2']
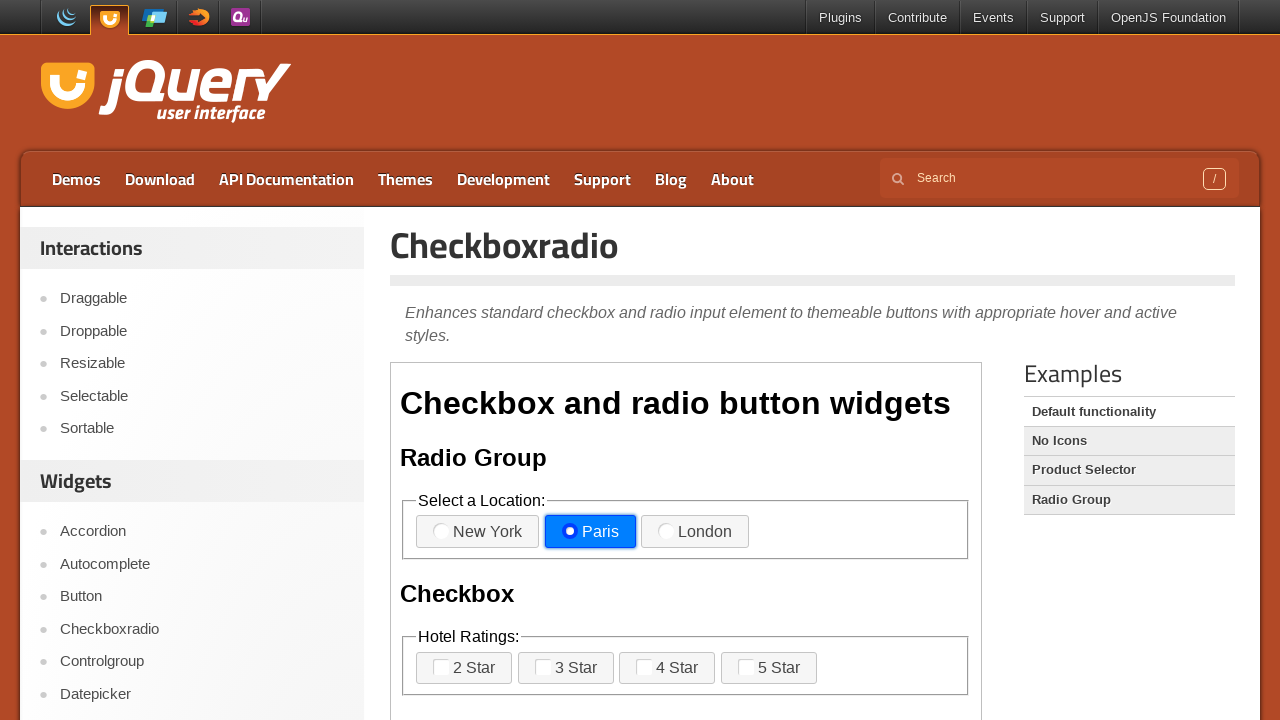

Clicked checkbox 4 at (769, 668) on iframe.demo-frame >> internal:control=enter-frame >> label[for='checkbox-4']
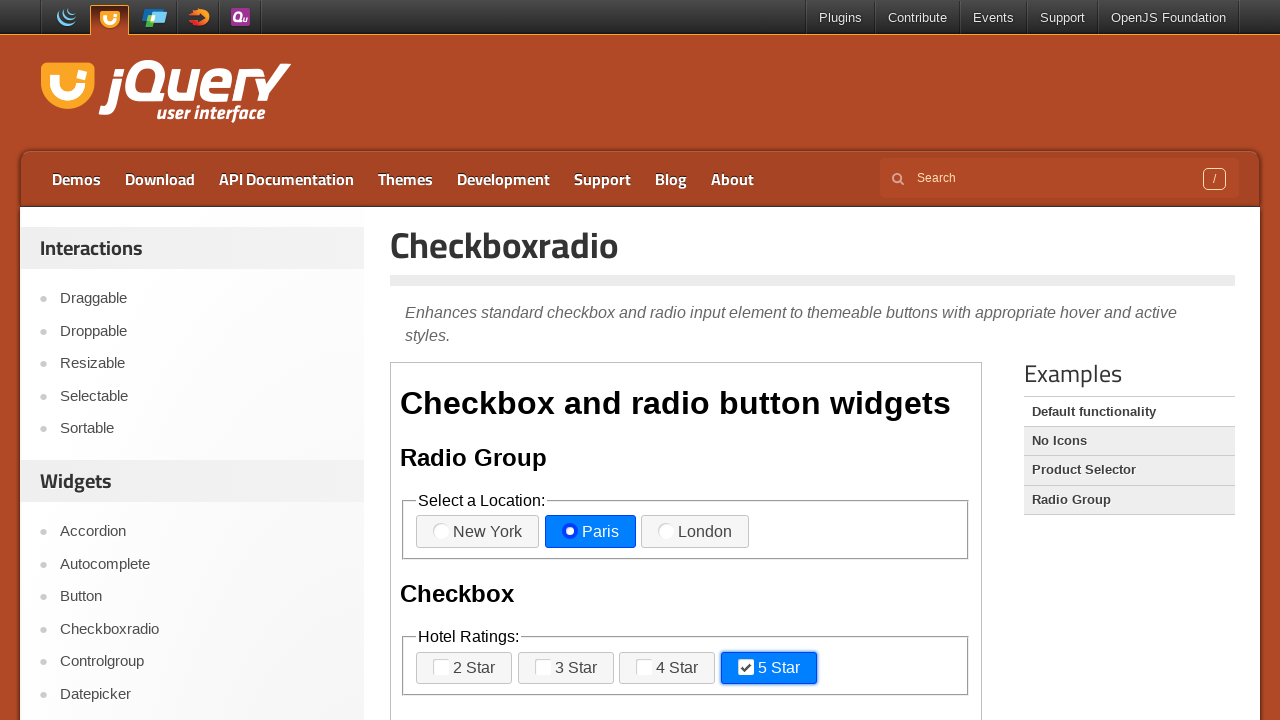

Clicked checkbox 3 at (667, 668) on iframe.demo-frame >> internal:control=enter-frame >> label[for='checkbox-3']
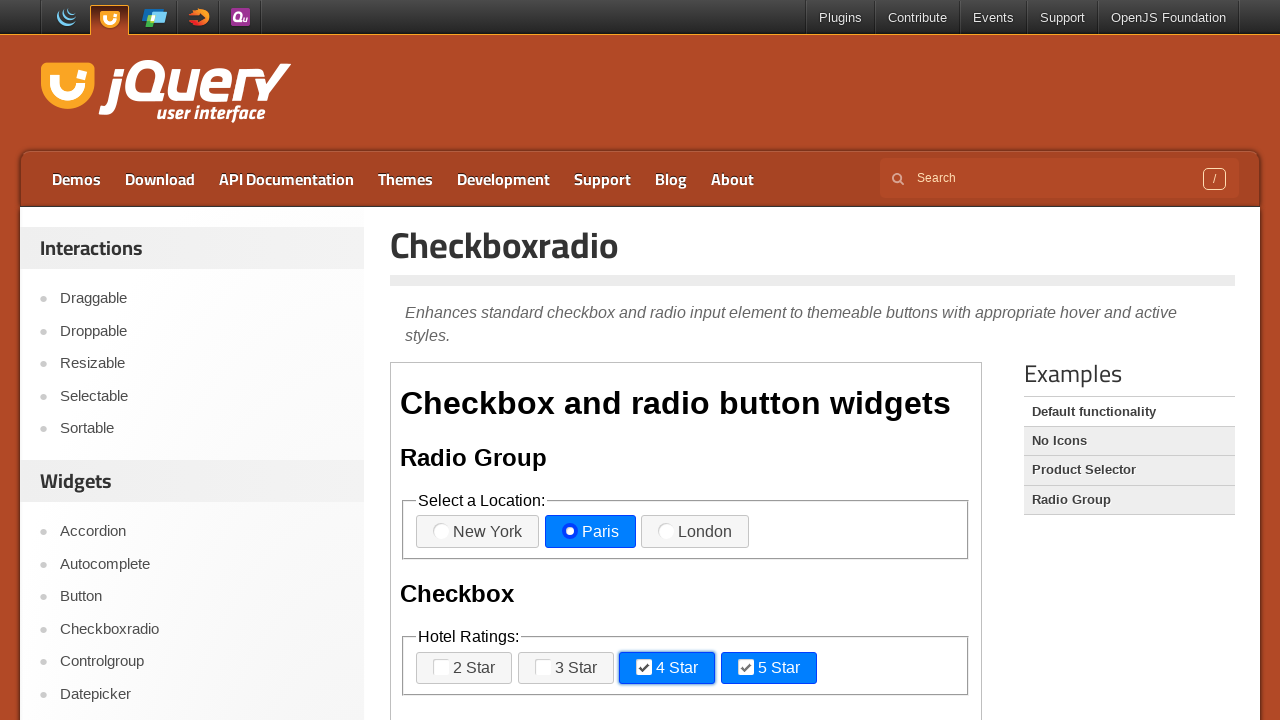

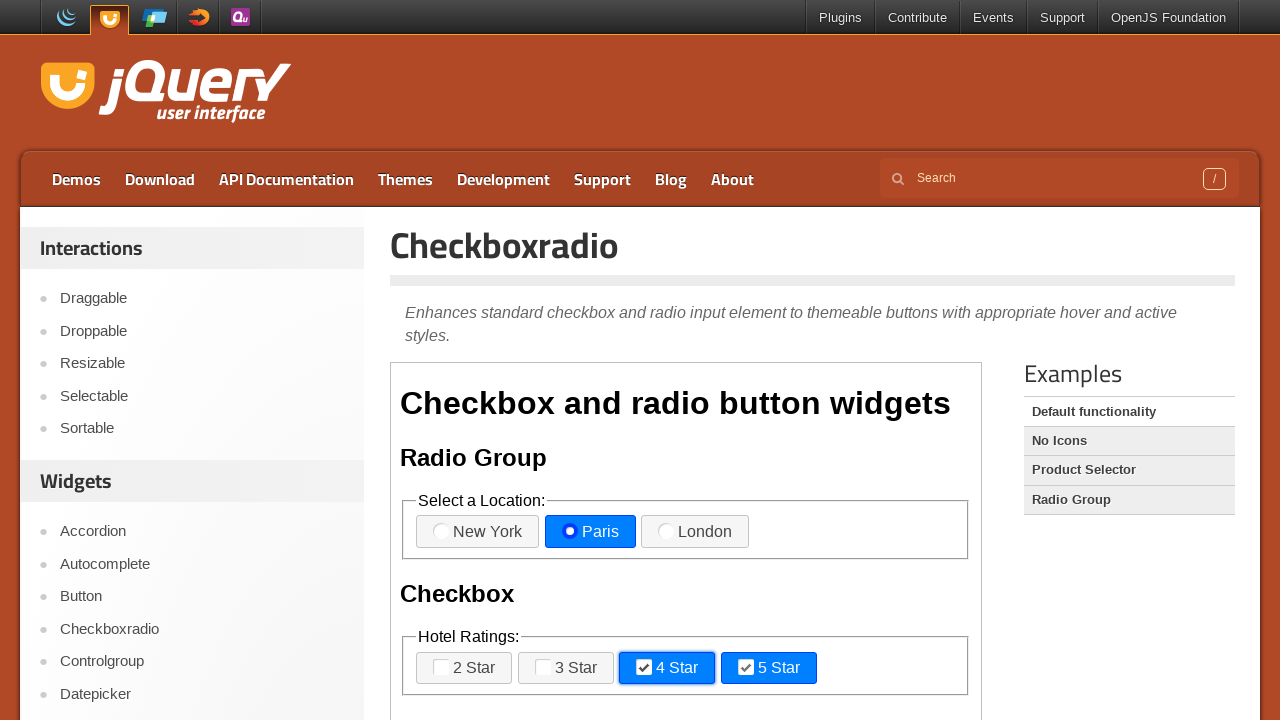